Tests modal functionality by clicking a button to open a modal and then closing it using JavaScript execution

Starting URL: https://formy-project.herokuapp.com/modal

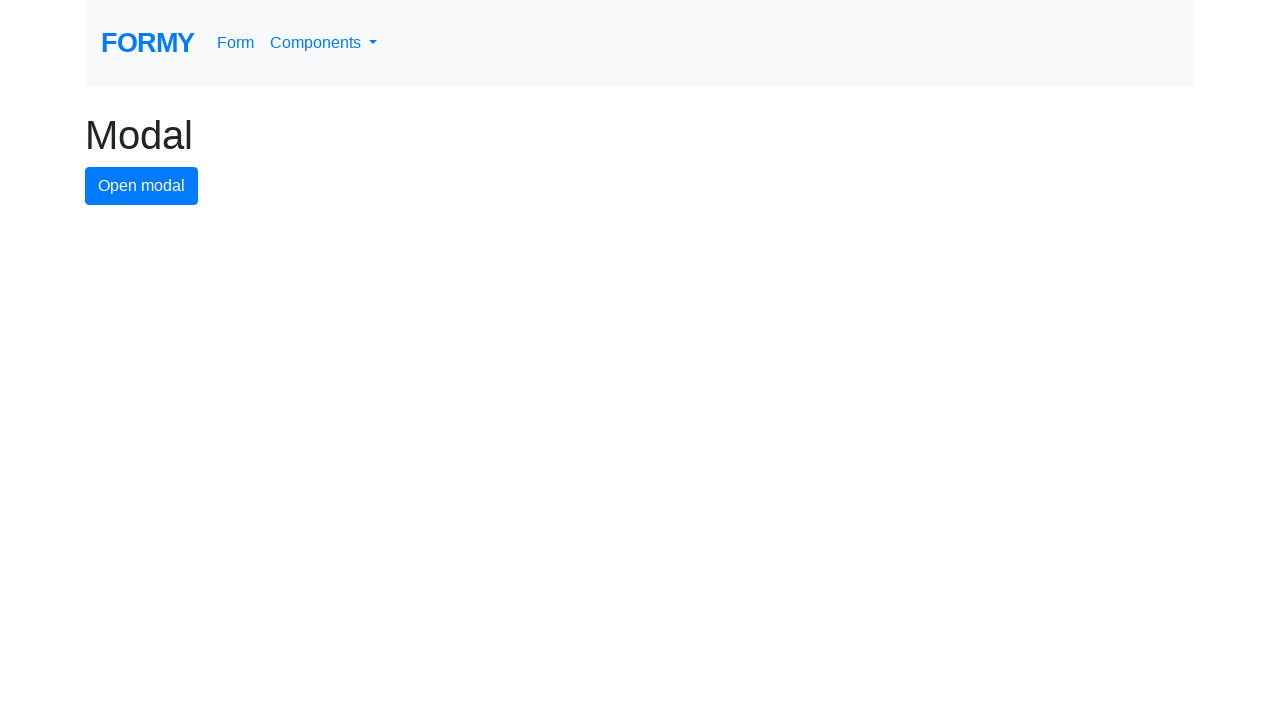

Clicked modal button to open the modal at (142, 186) on #modal-button
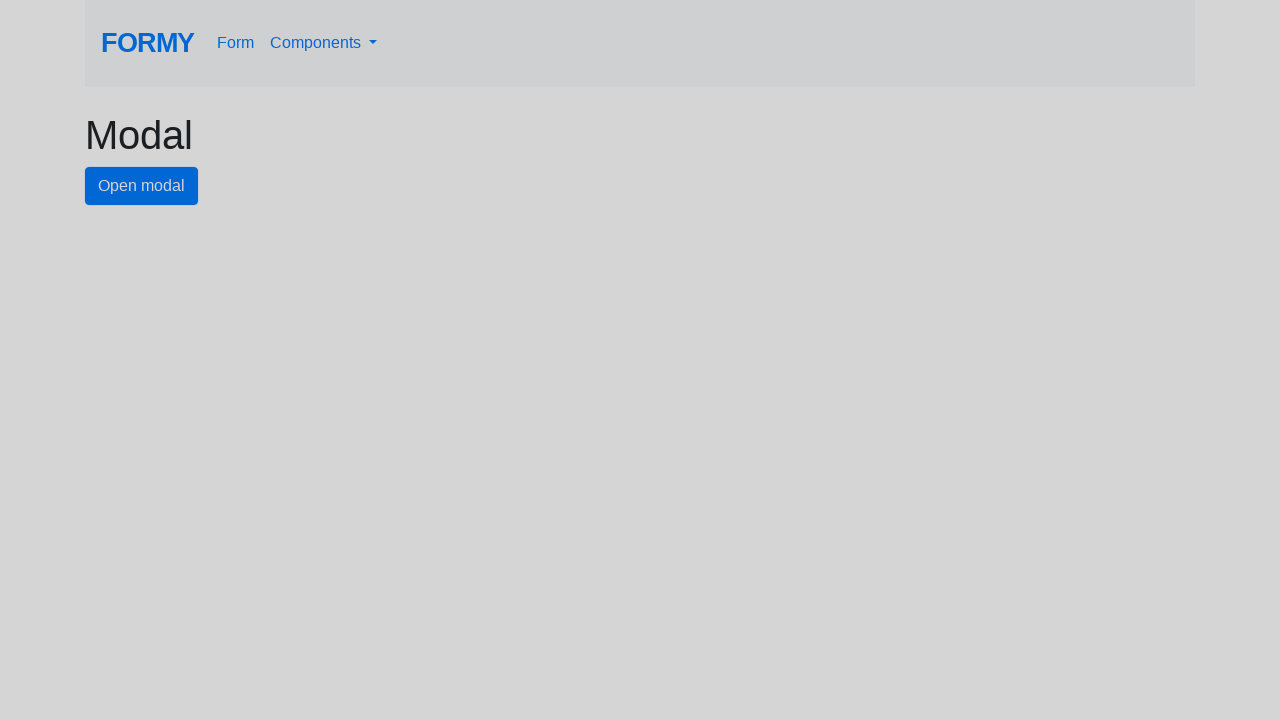

Modal opened and close button became visible
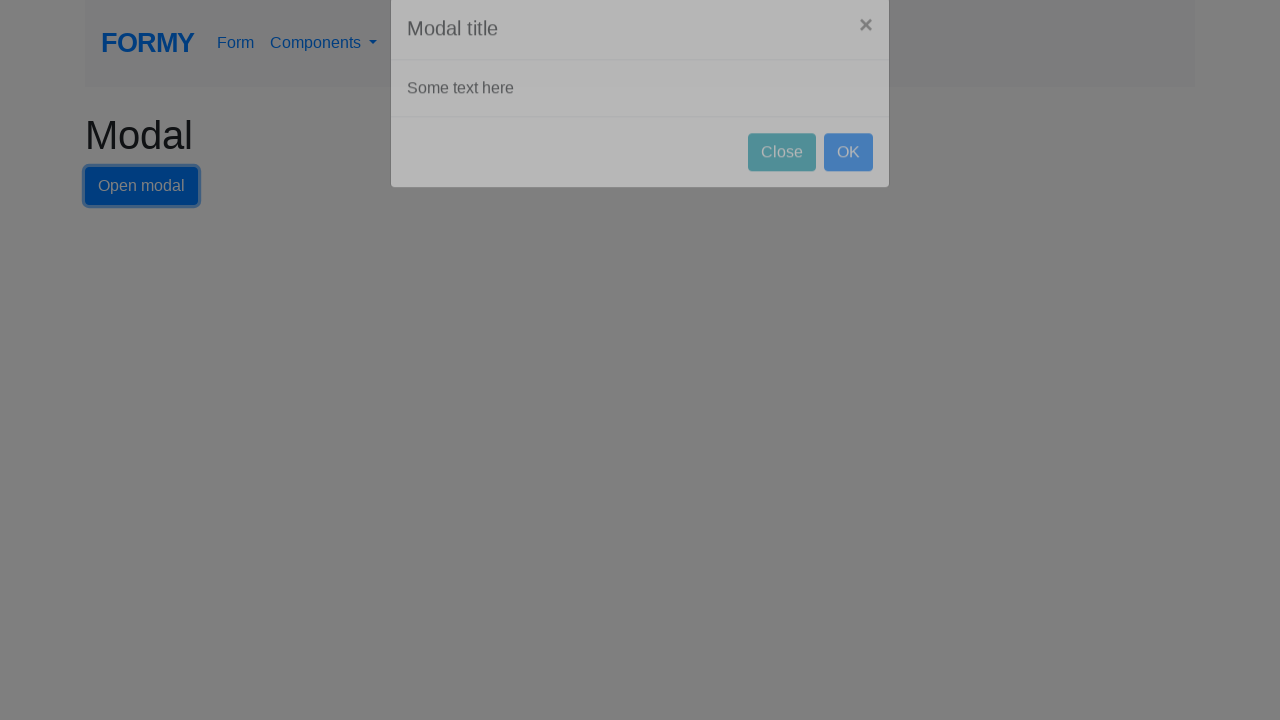

Executed JavaScript to click the close button and close the modal
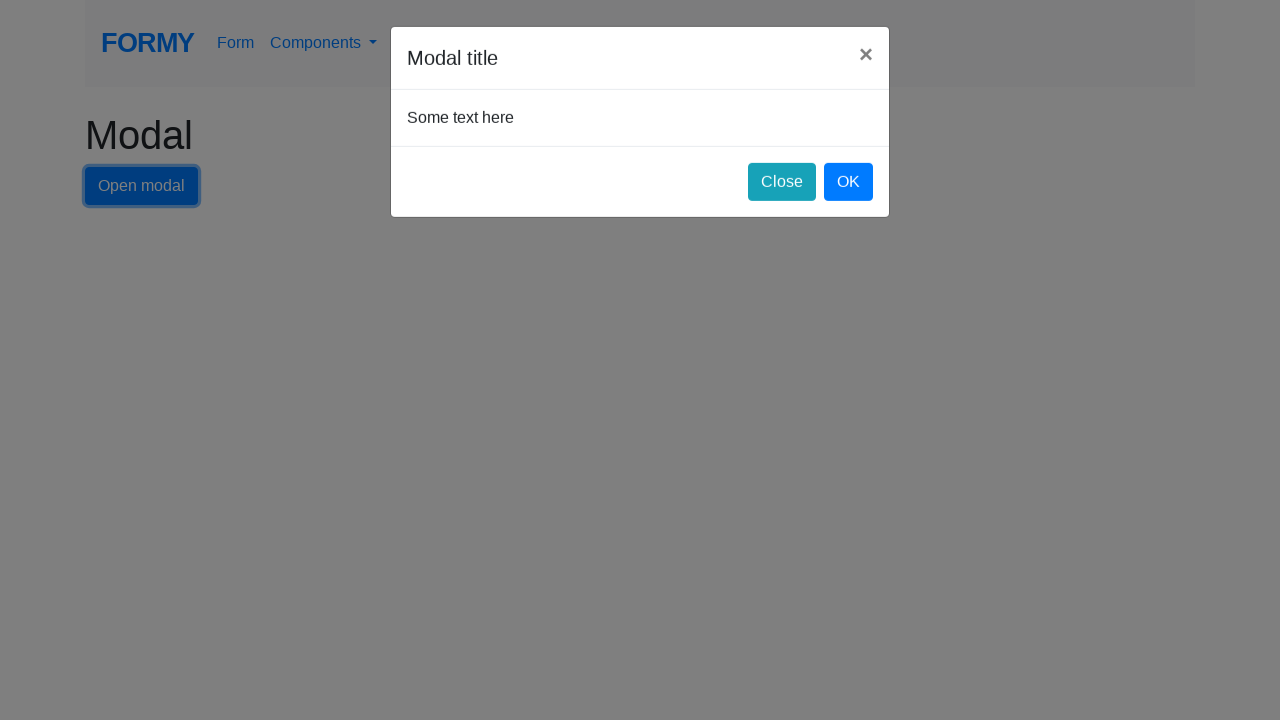

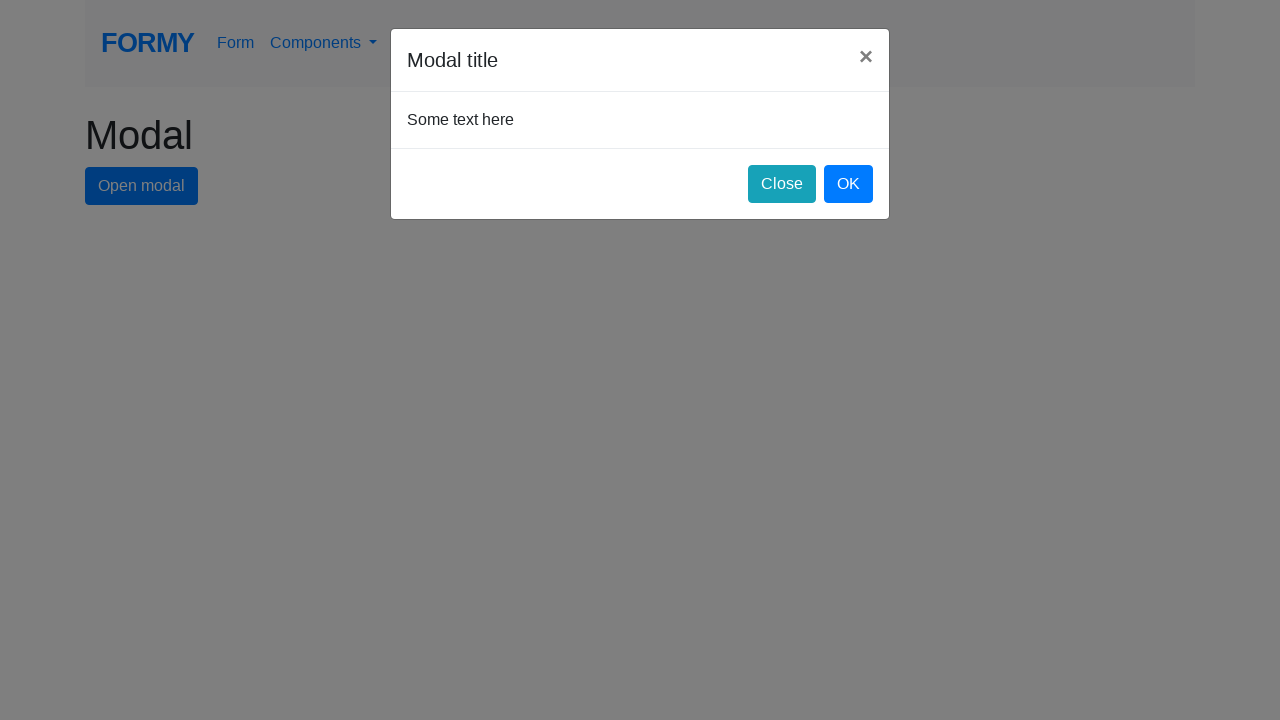